Tests dynamic loading where an element is rendered after clicking a start button. Clicks the start button, waits for the loading bar to complete, and verifies the "Hello World" finish text appears.

Starting URL: http://the-internet.herokuapp.com/dynamic_loading/2

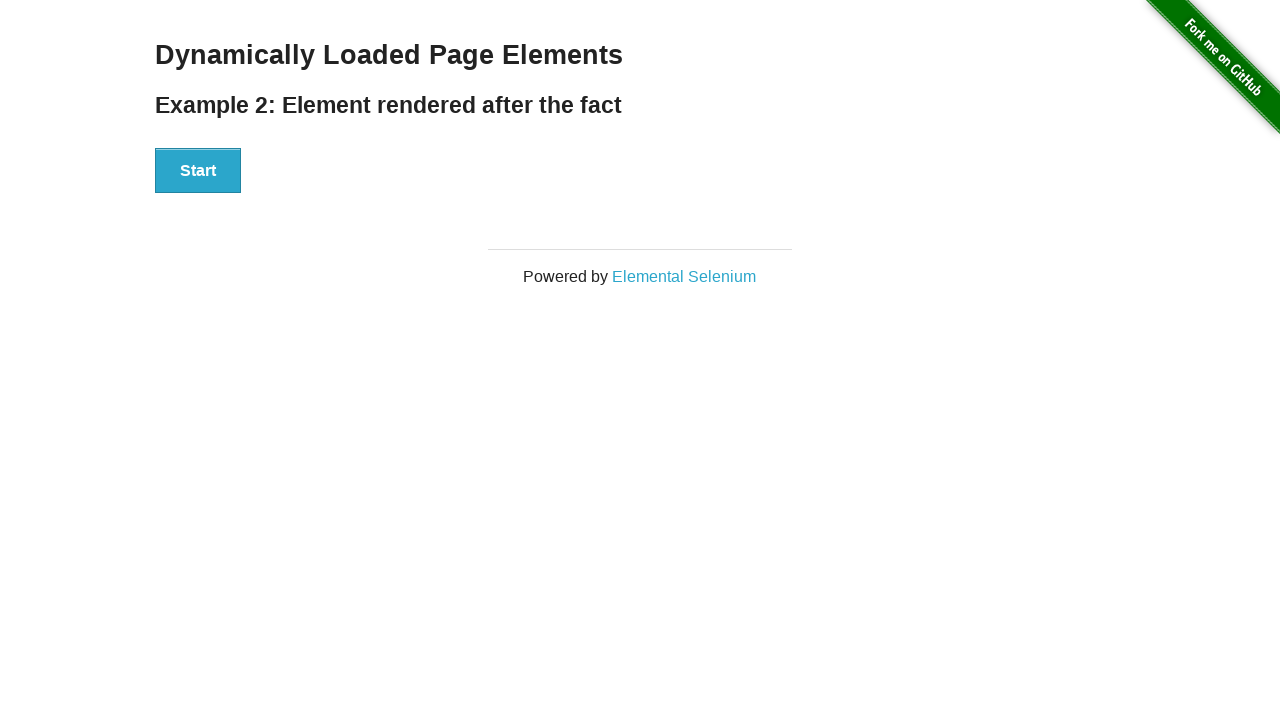

Clicked the Start button to initiate dynamic loading at (198, 171) on #start button
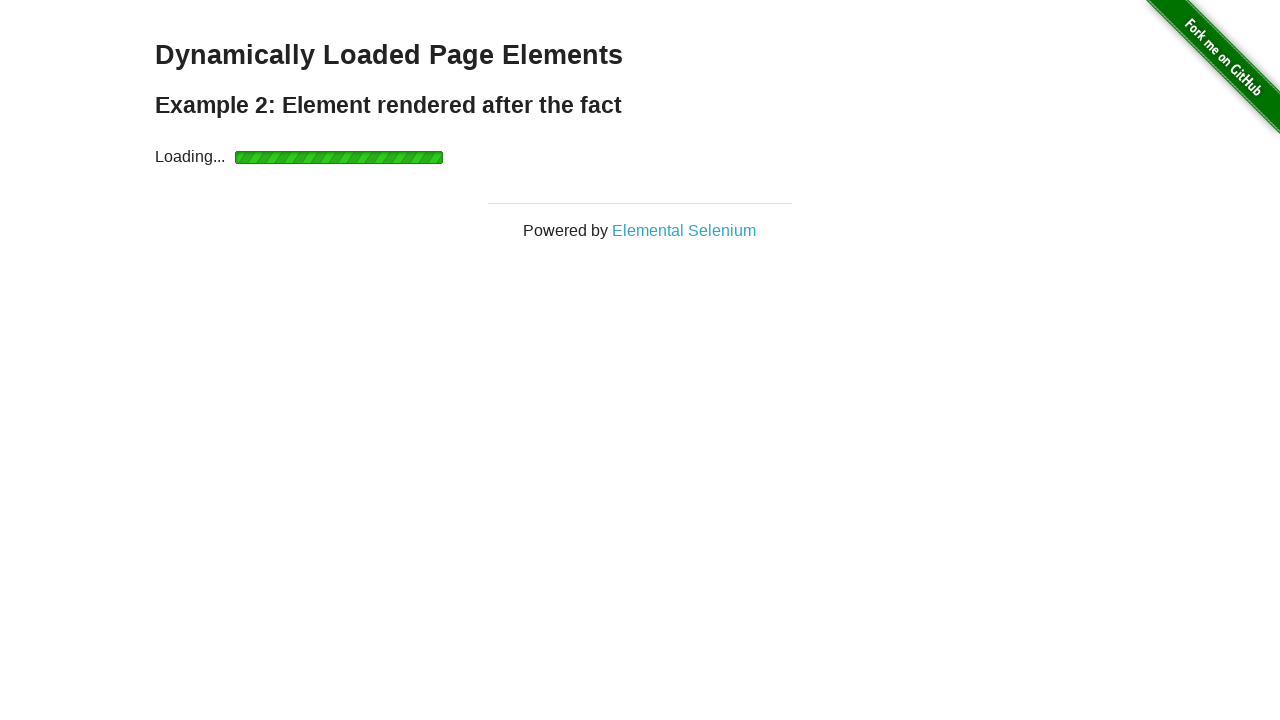

Waited for loading bar to complete and finish element to appear
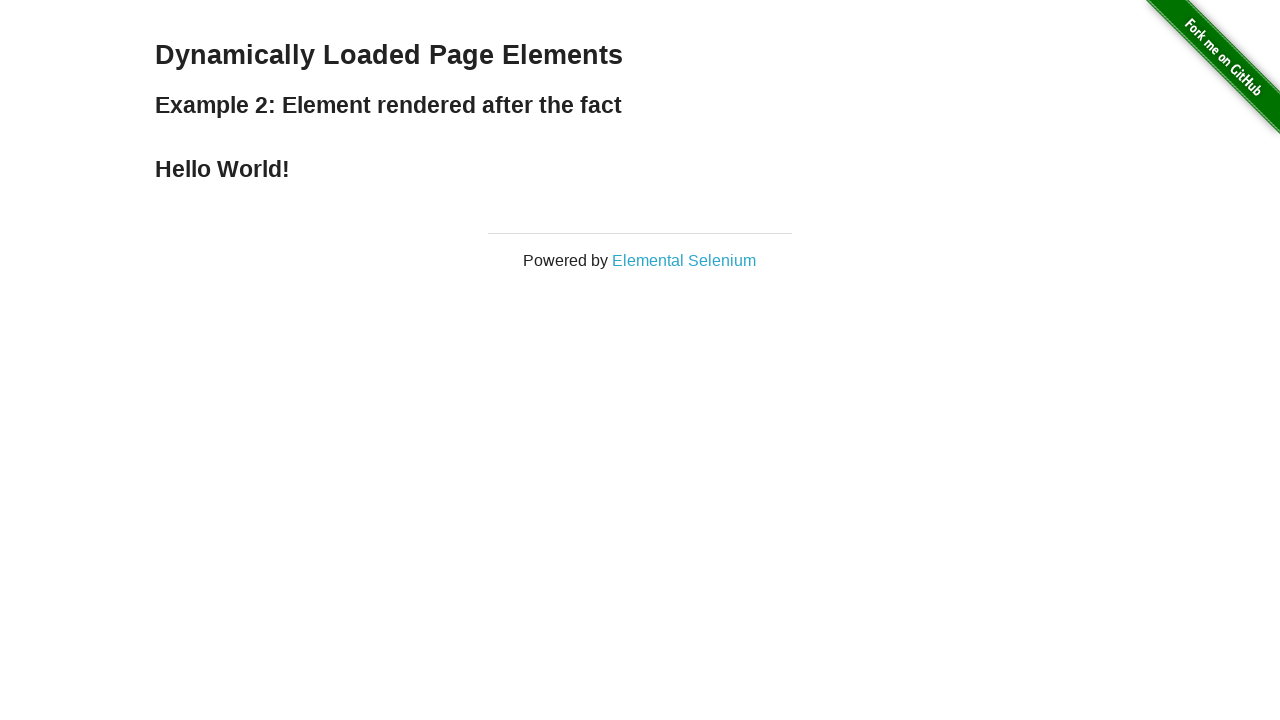

Verified 'Hello World' finish text is visible
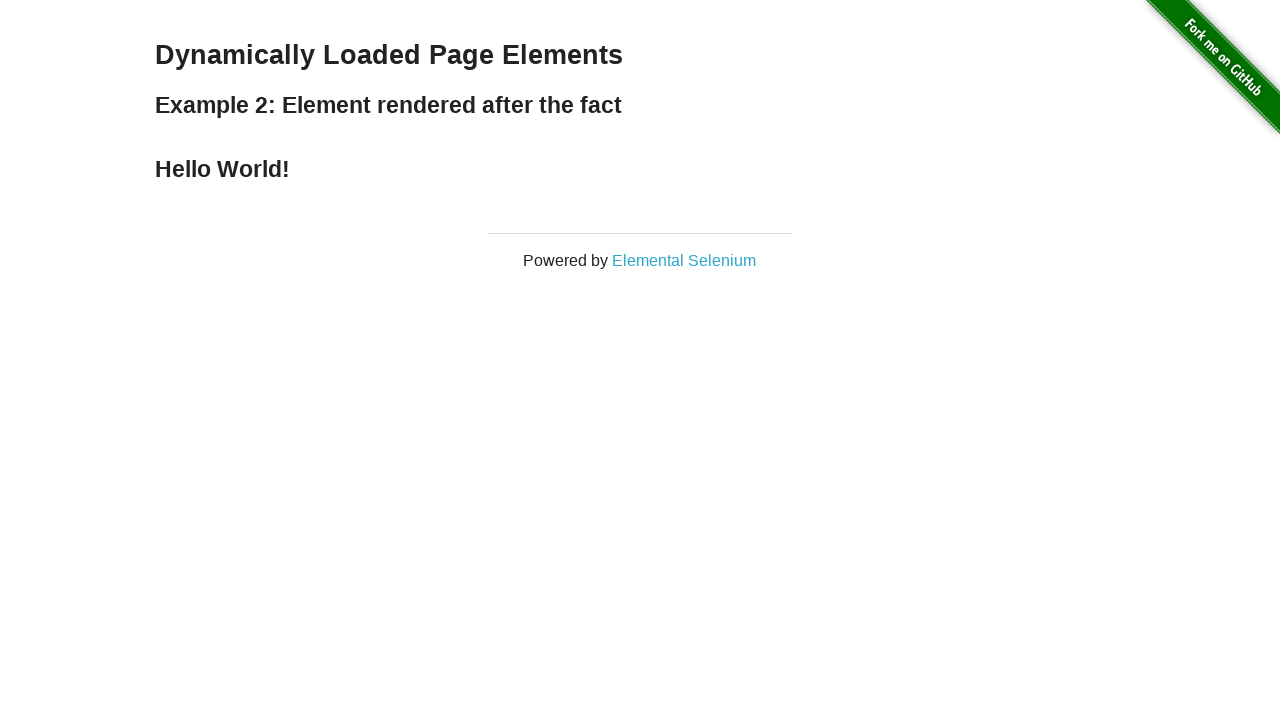

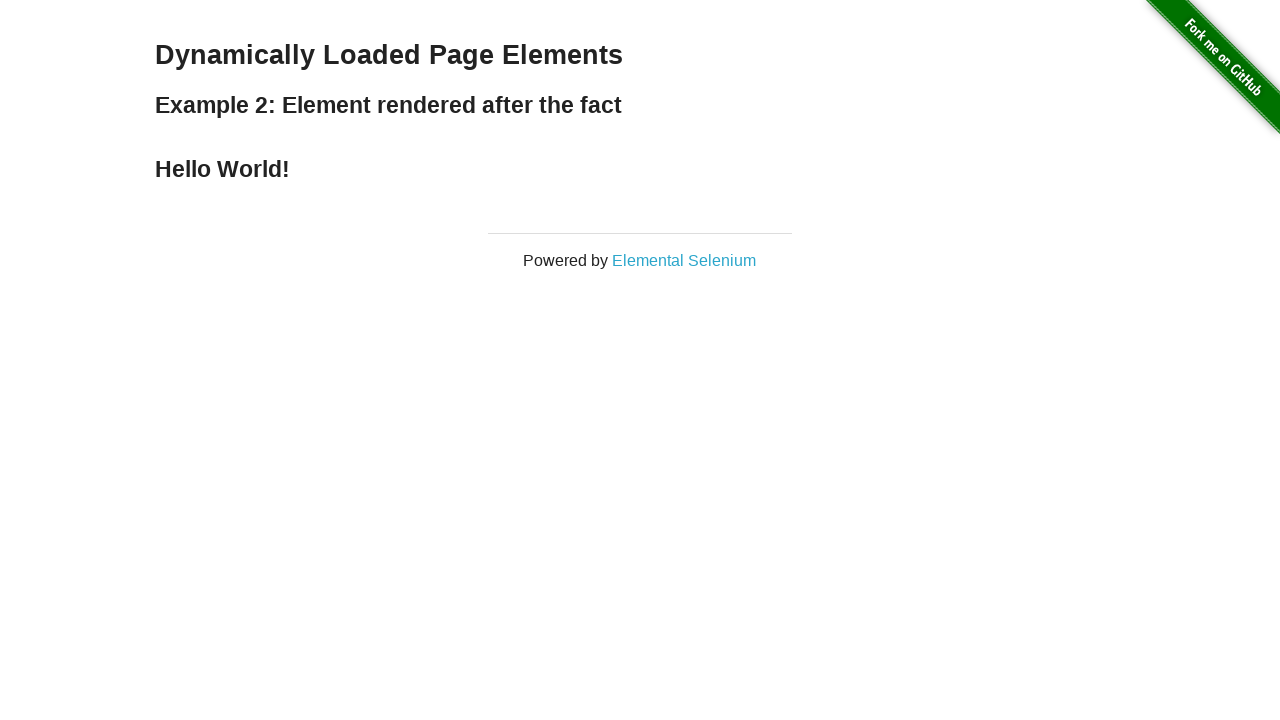